Tests horizontal slider interaction by dragging the slider to the maximum position

Starting URL: https://the-internet.herokuapp.com/horizontal_slider

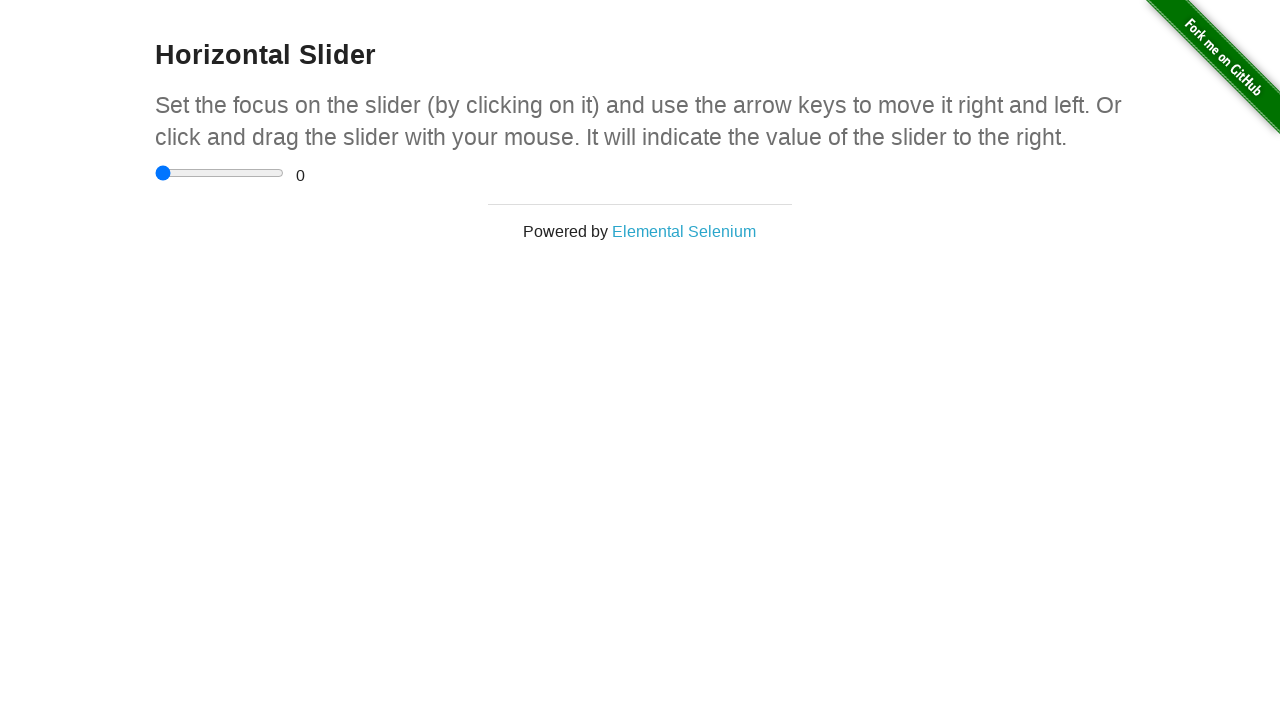

Located the horizontal slider input element
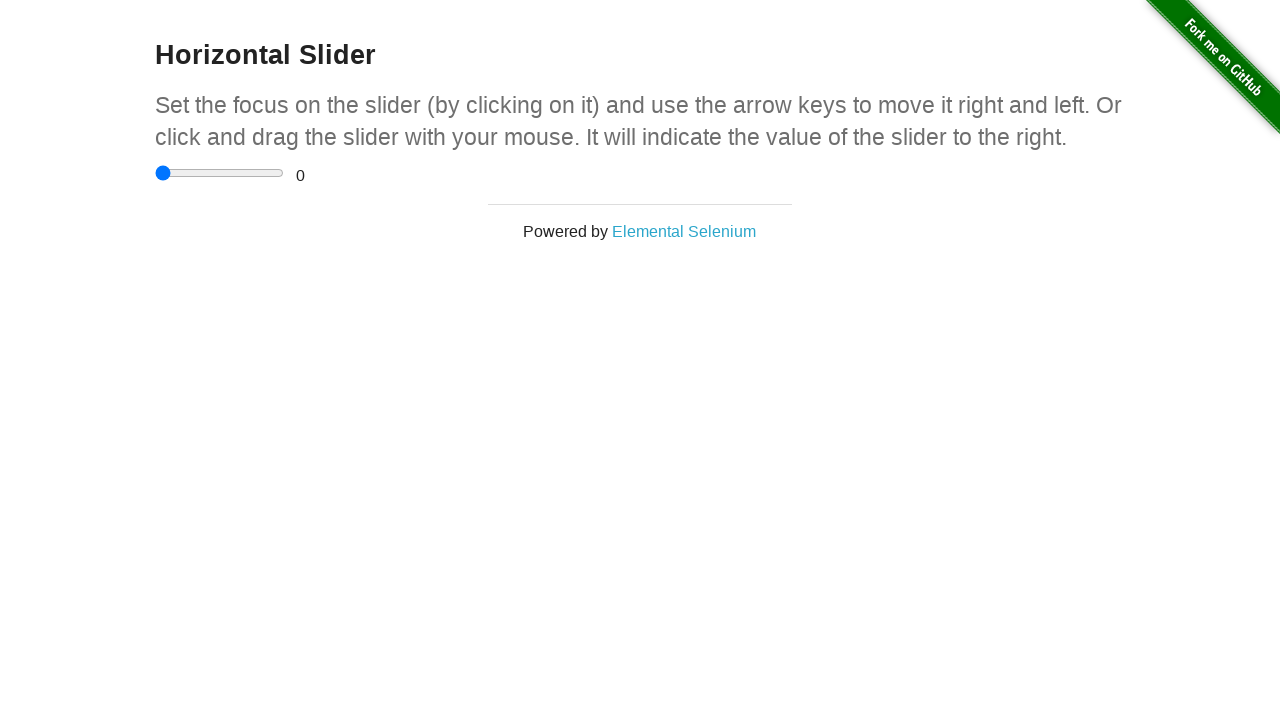

Retrieved slider bounding box coordinates
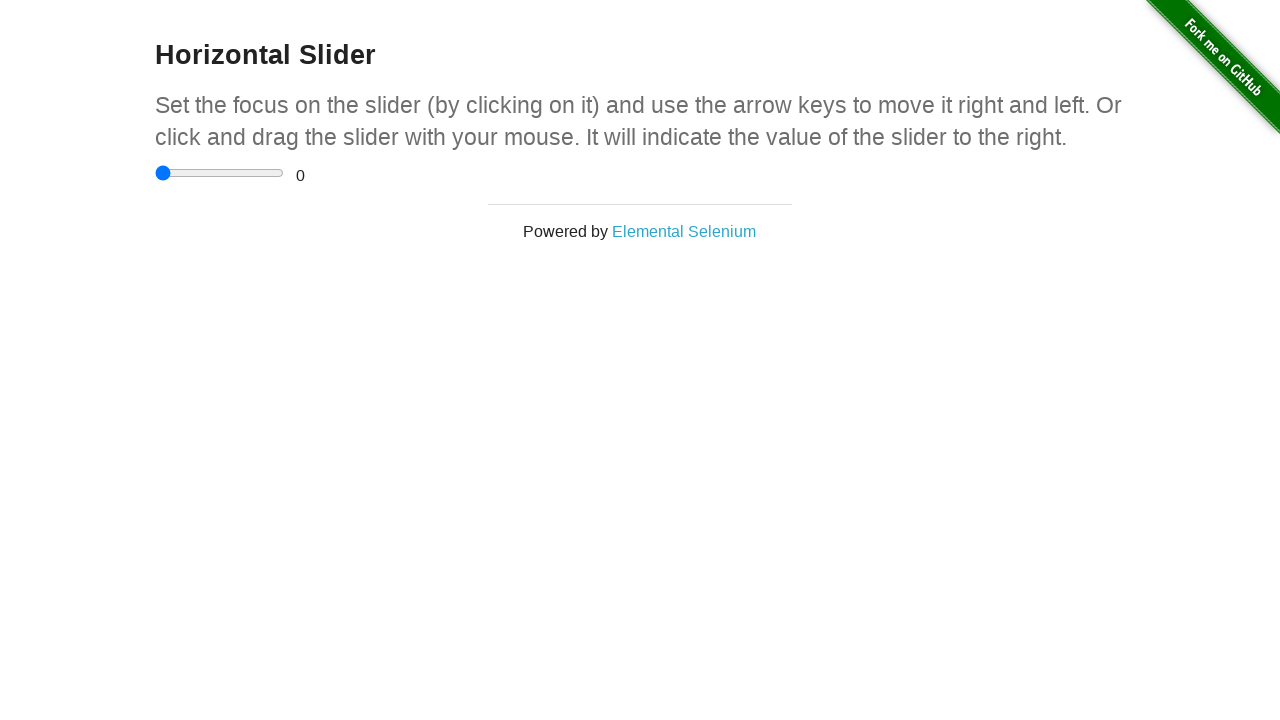

Moved mouse to center of slider at (220, 173)
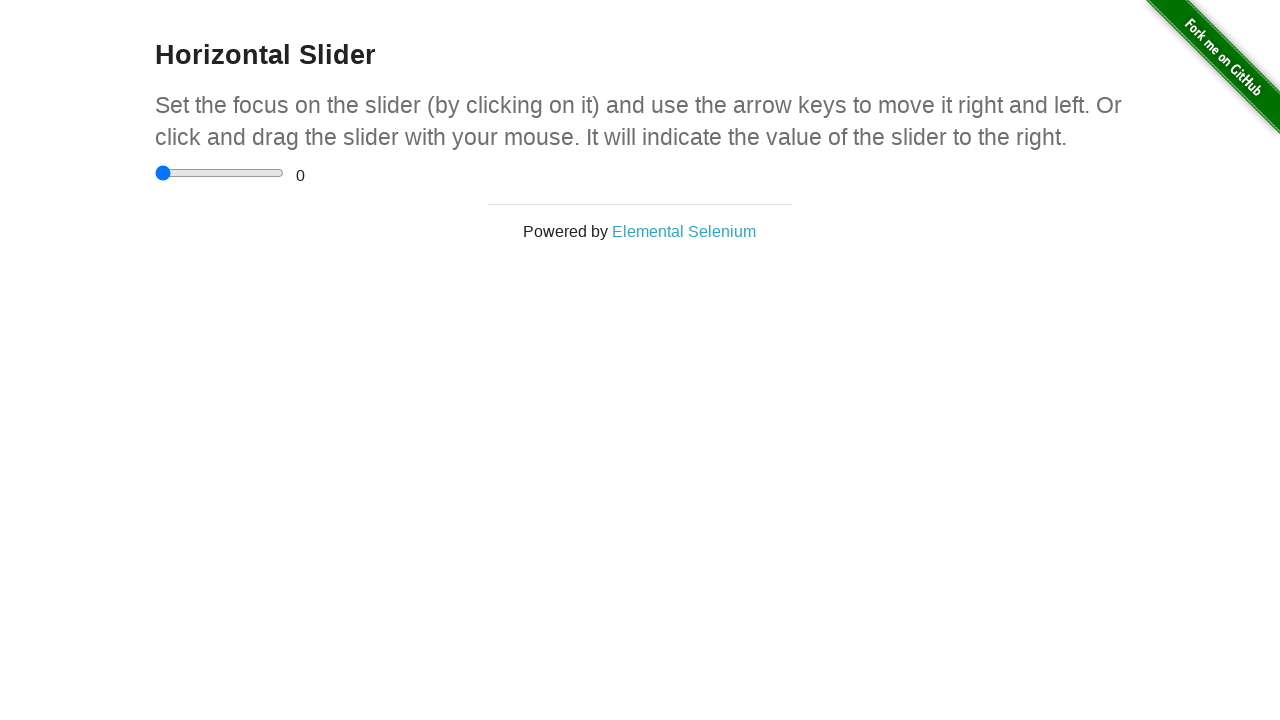

Pressed mouse button down on slider at (220, 173)
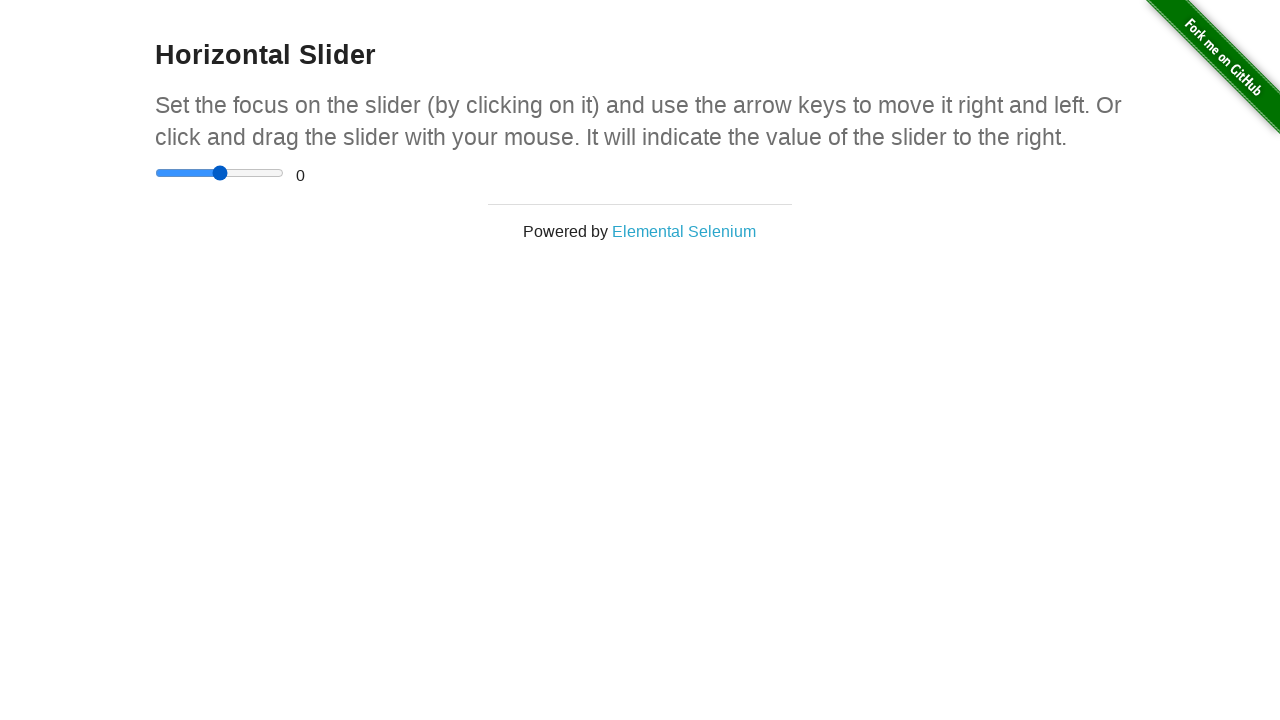

Dragged slider to the right edge (maximum position) at (284, 173)
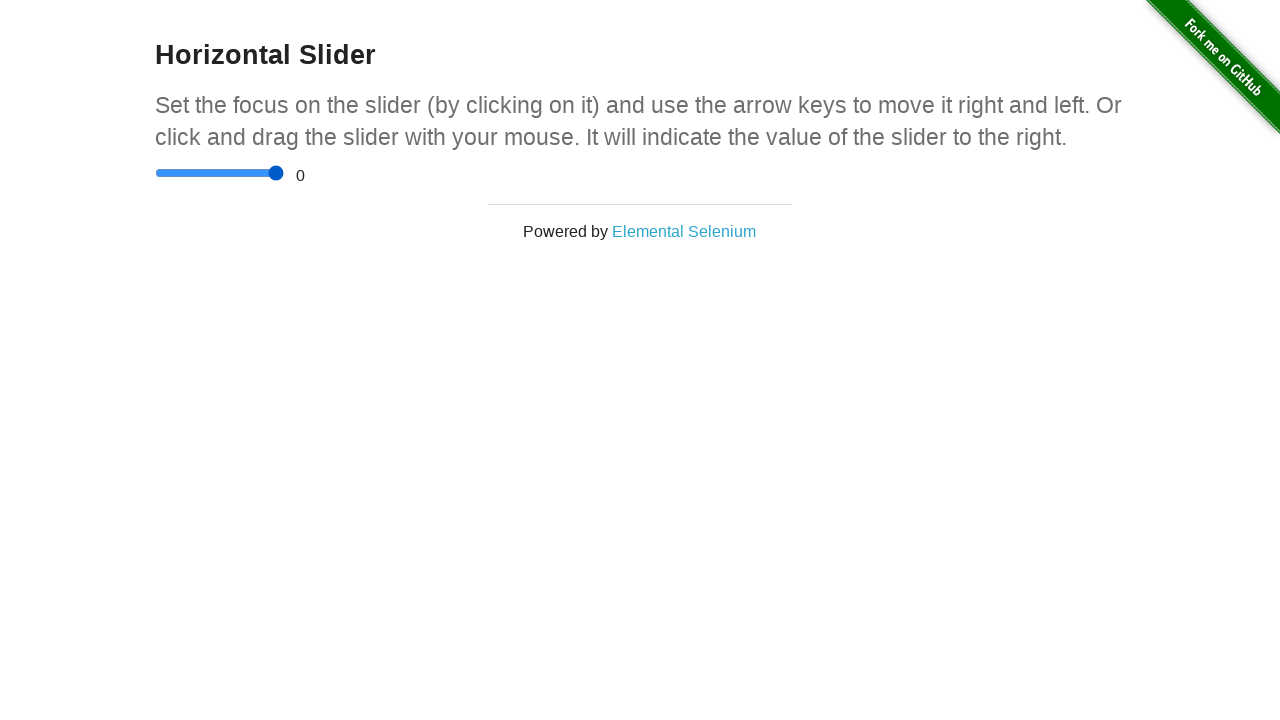

Released mouse button to complete drag action at (284, 173)
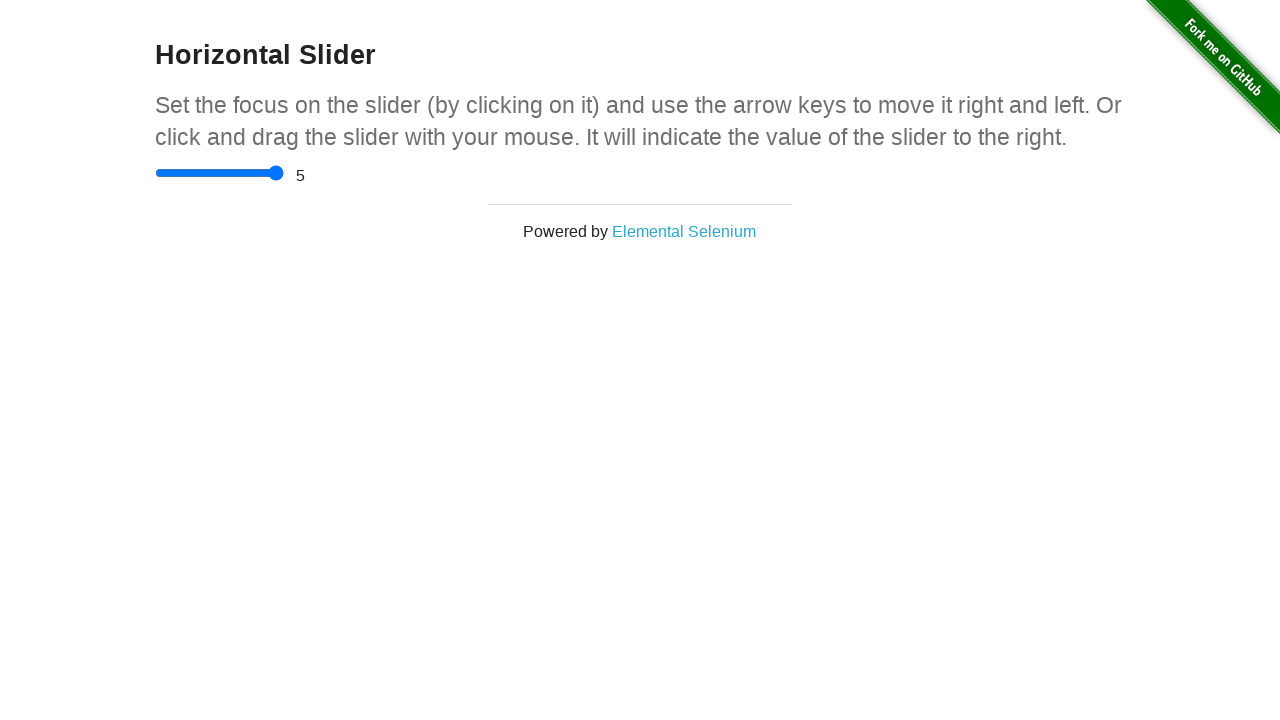

Verified that range value is at maximum (5)
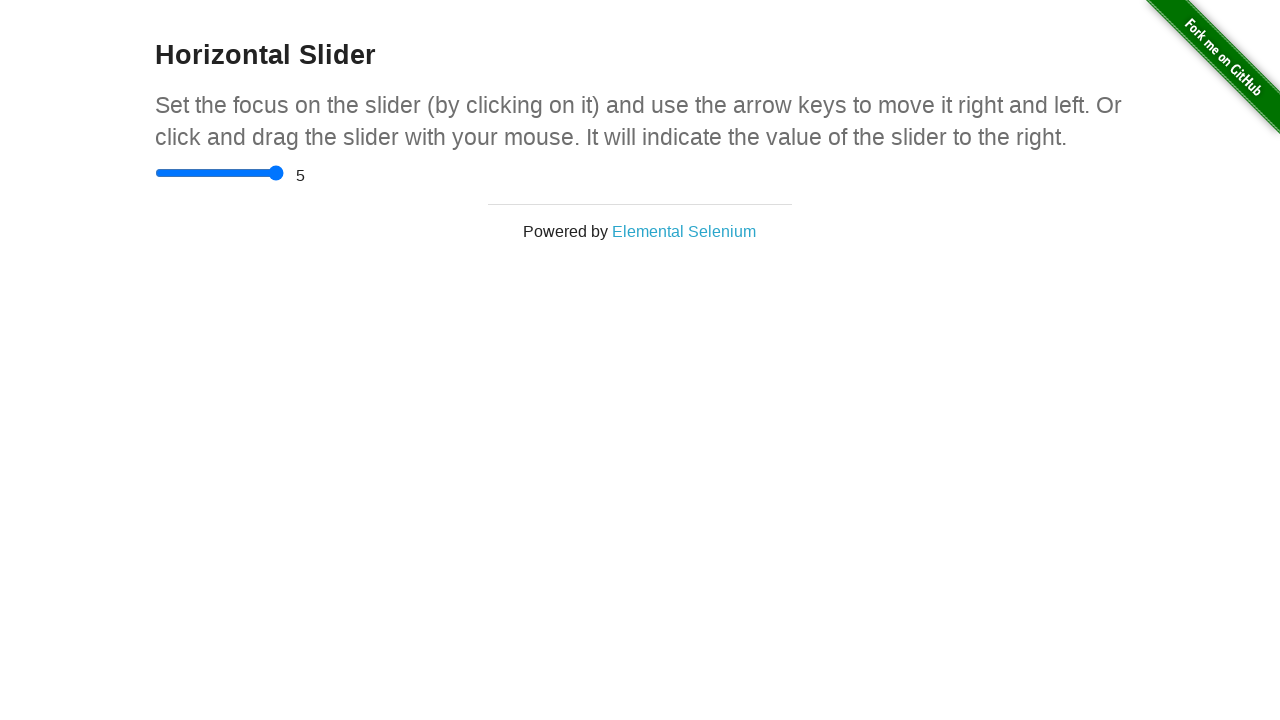

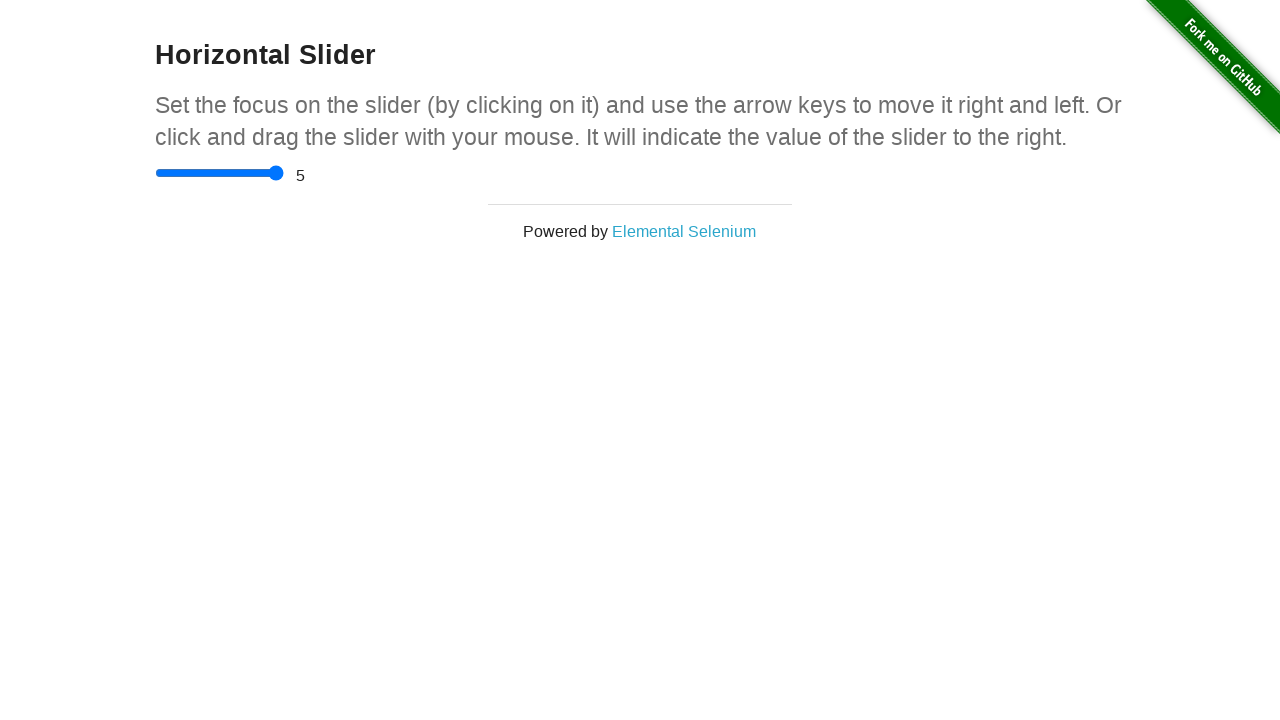